Tests contact form submission by filling in first name, last name, email, and comments fields, then submitting the form

Starting URL: https://www.automationtesting.co.uk/contactForm.html

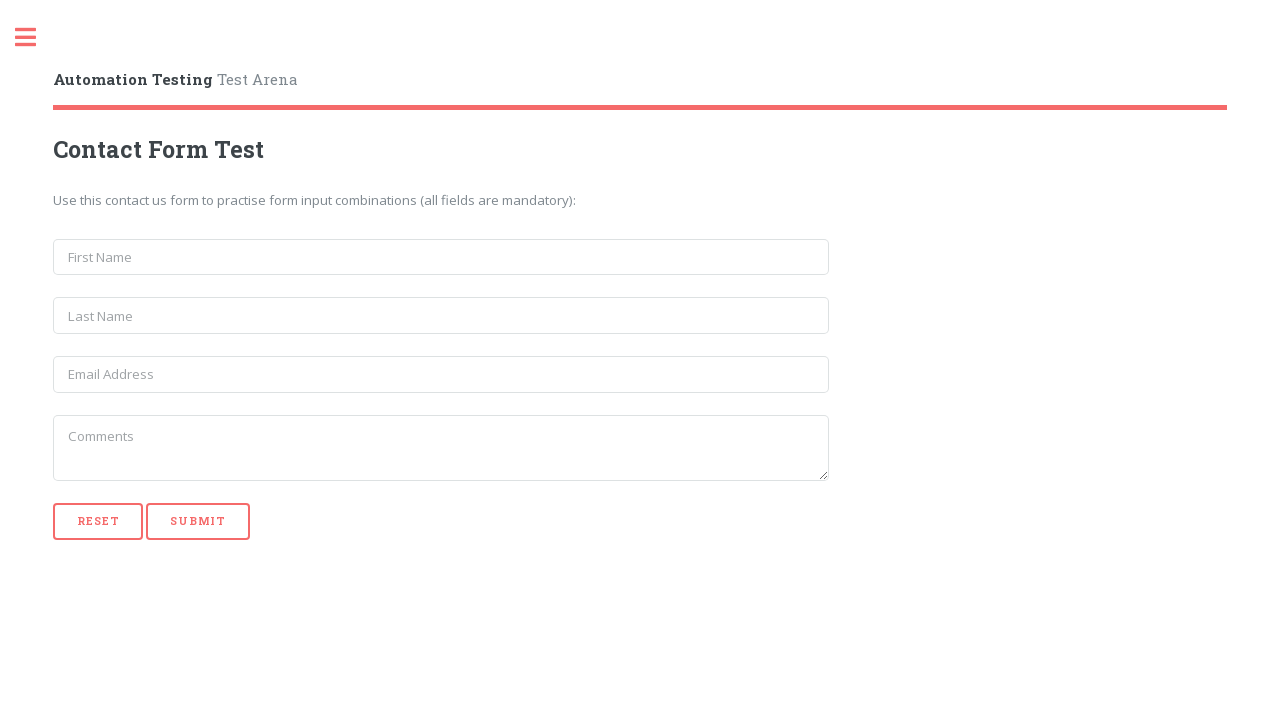

Filled first name field with 'Georgiana' on input[placeholder='First Name']
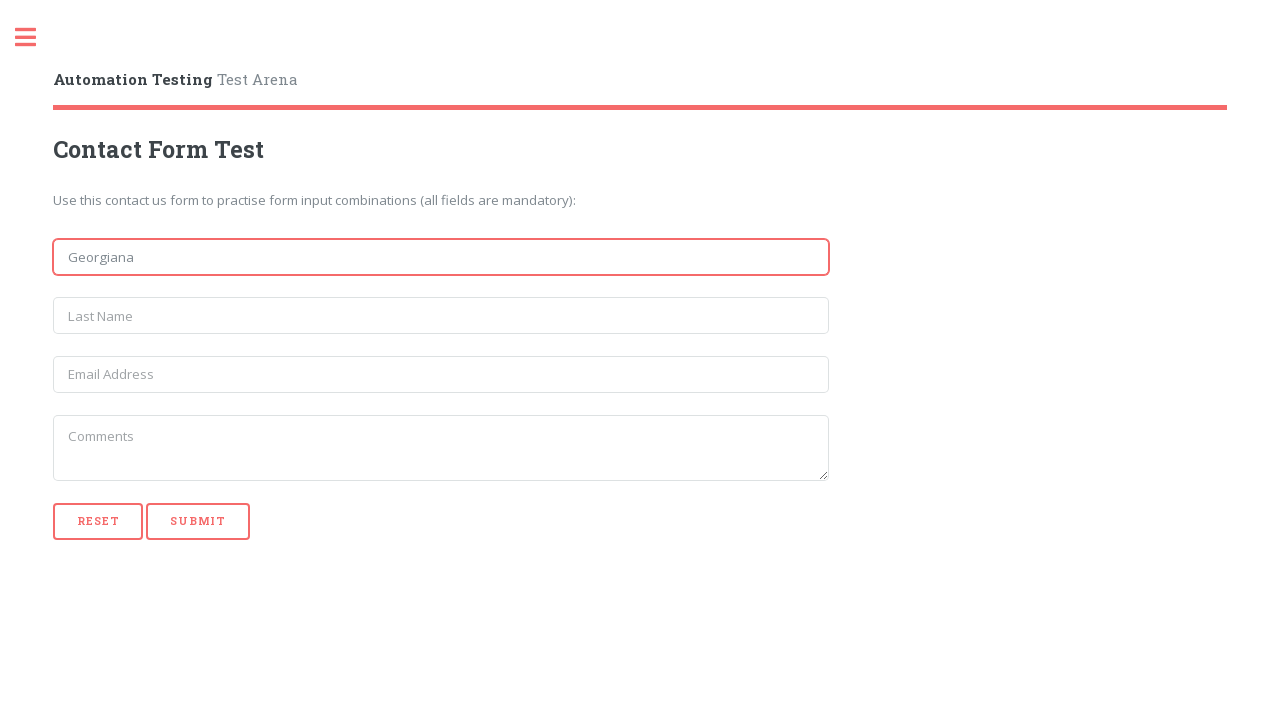

Filled last name field with 'Leizeriuc' on input[placeholder='Last Name']
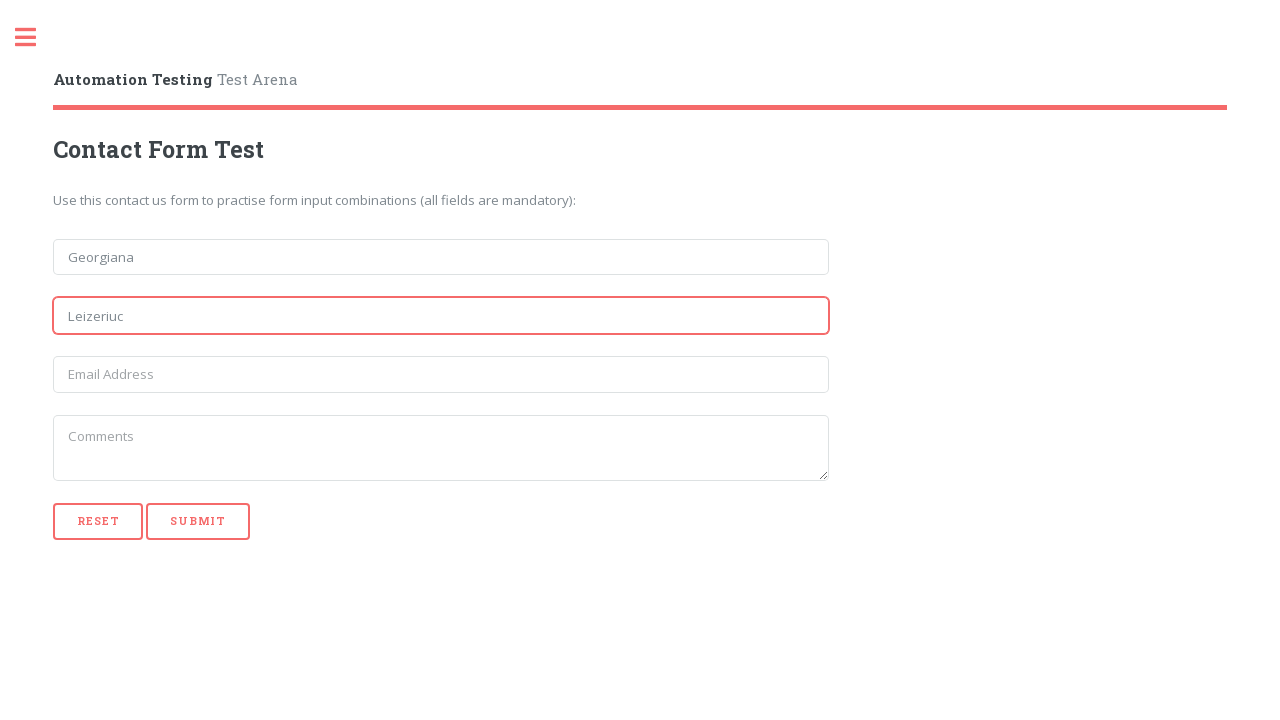

Filled email field with 'test@gmail.com' on input[placeholder='Email Address']
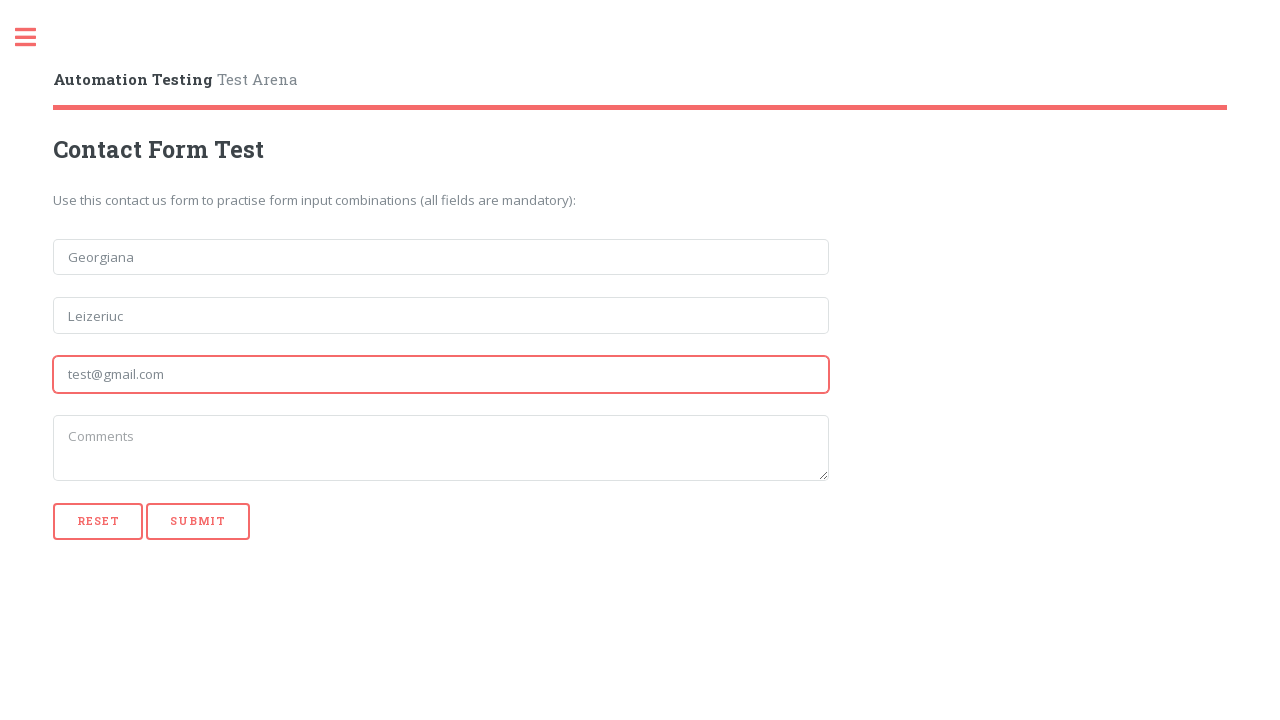

Filled comments field with 'Completare finalizata' on textarea[placeholder='Comments']
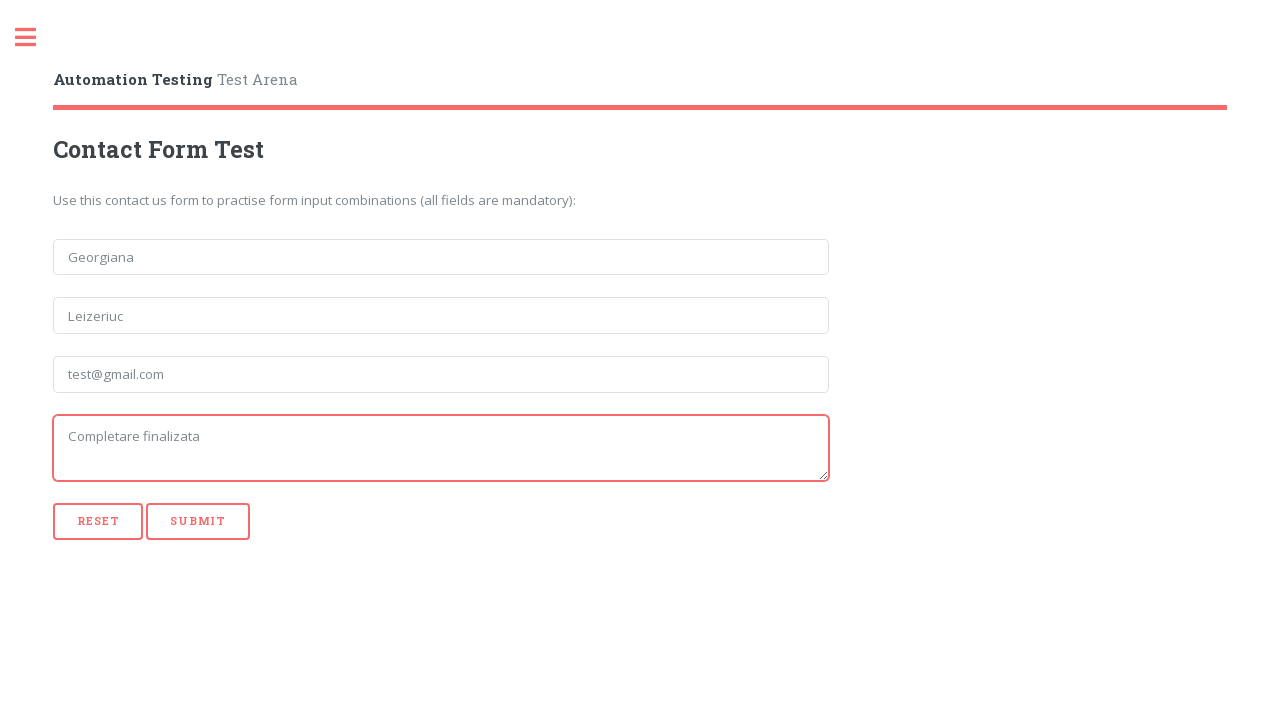

Clicked SUBMIT button to submit the contact form at (198, 521) on input[value='SUBMIT']
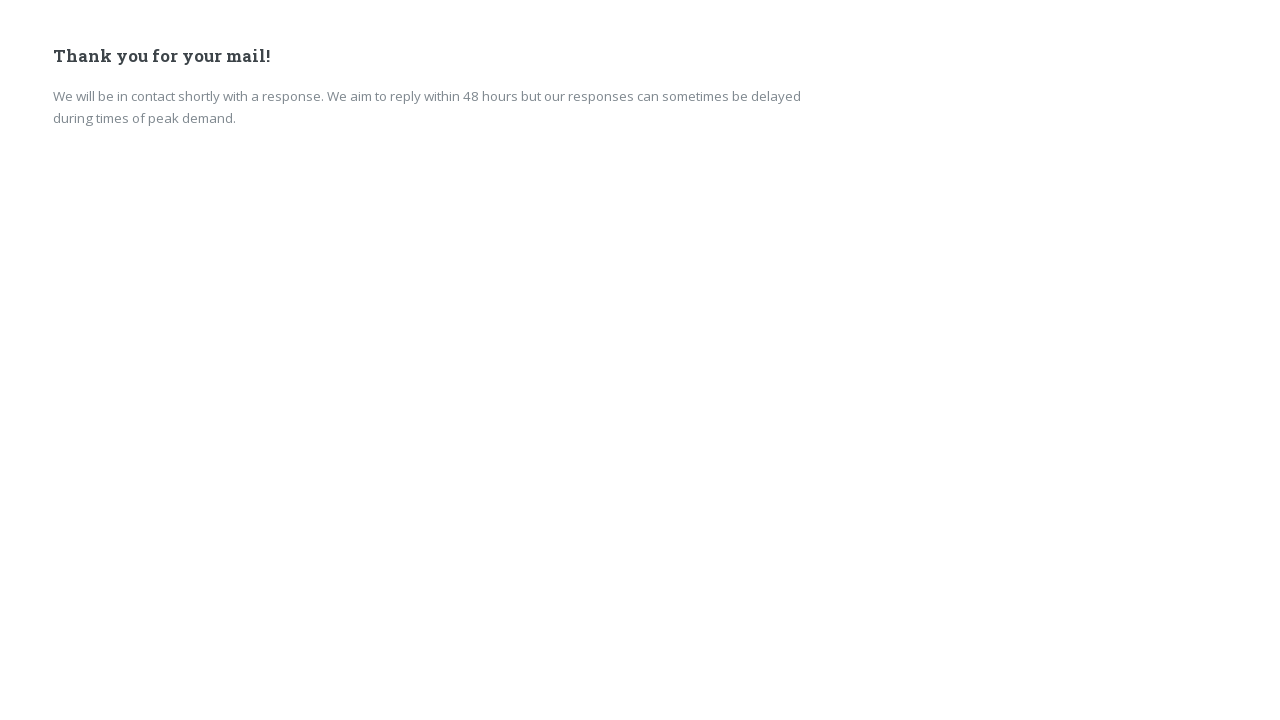

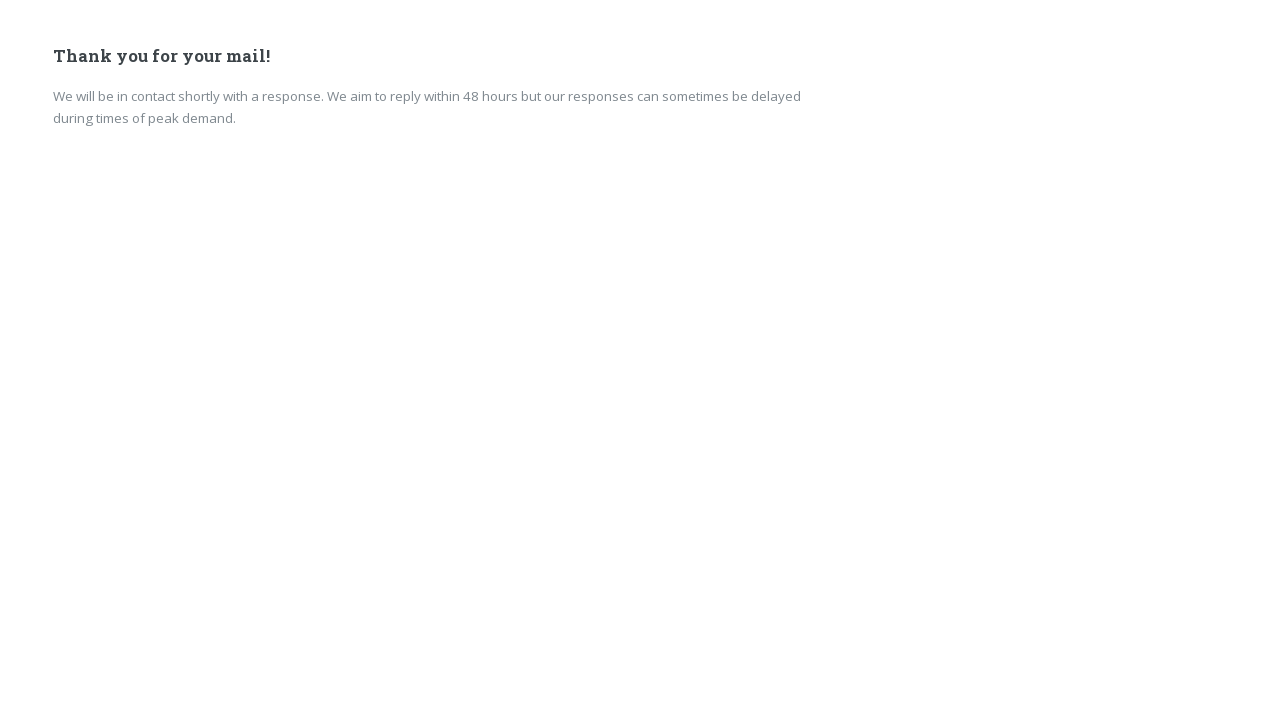